Tests waiting for a new button to appear dynamically on the page, then clicking it and verifying the alert

Starting URL: https://igorsmasc.github.io/praticando_waits/

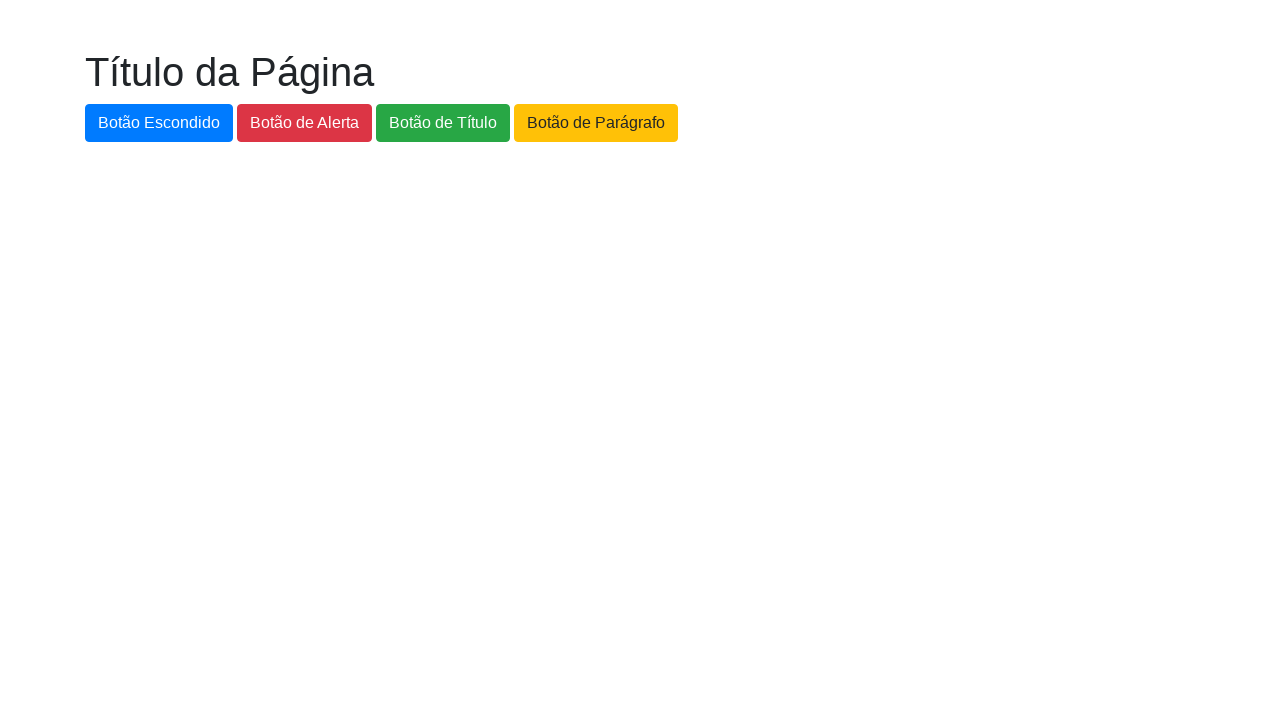

Waited for new button (#botao-novo) to appear dynamically on the page
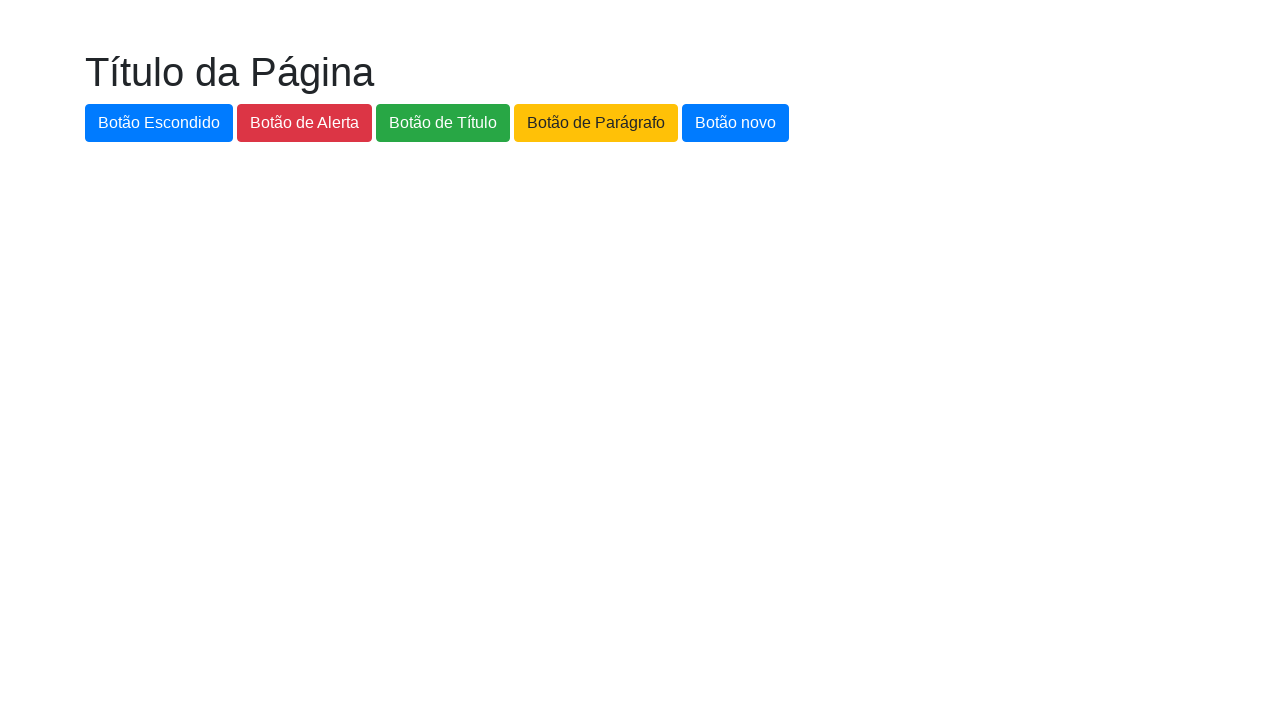

Set up dialog handler to automatically accept alerts
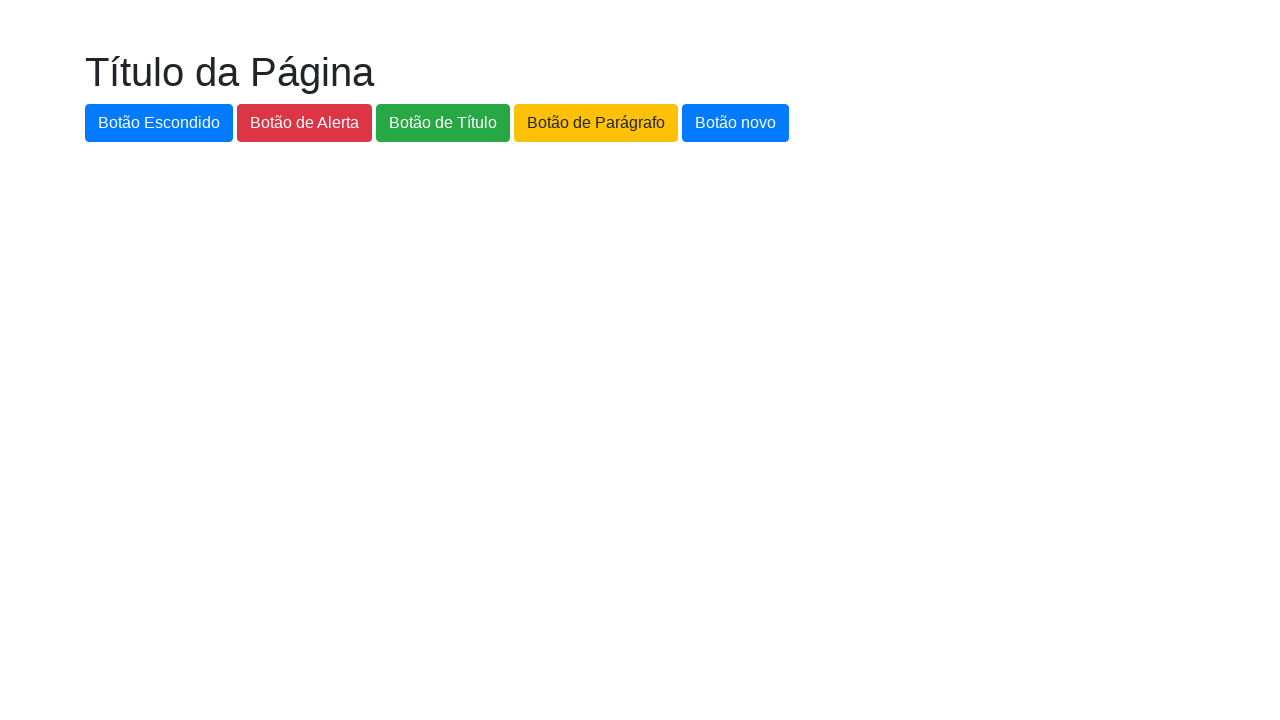

Clicked the new button (#botao-novo) at (736, 123) on #botao-novo
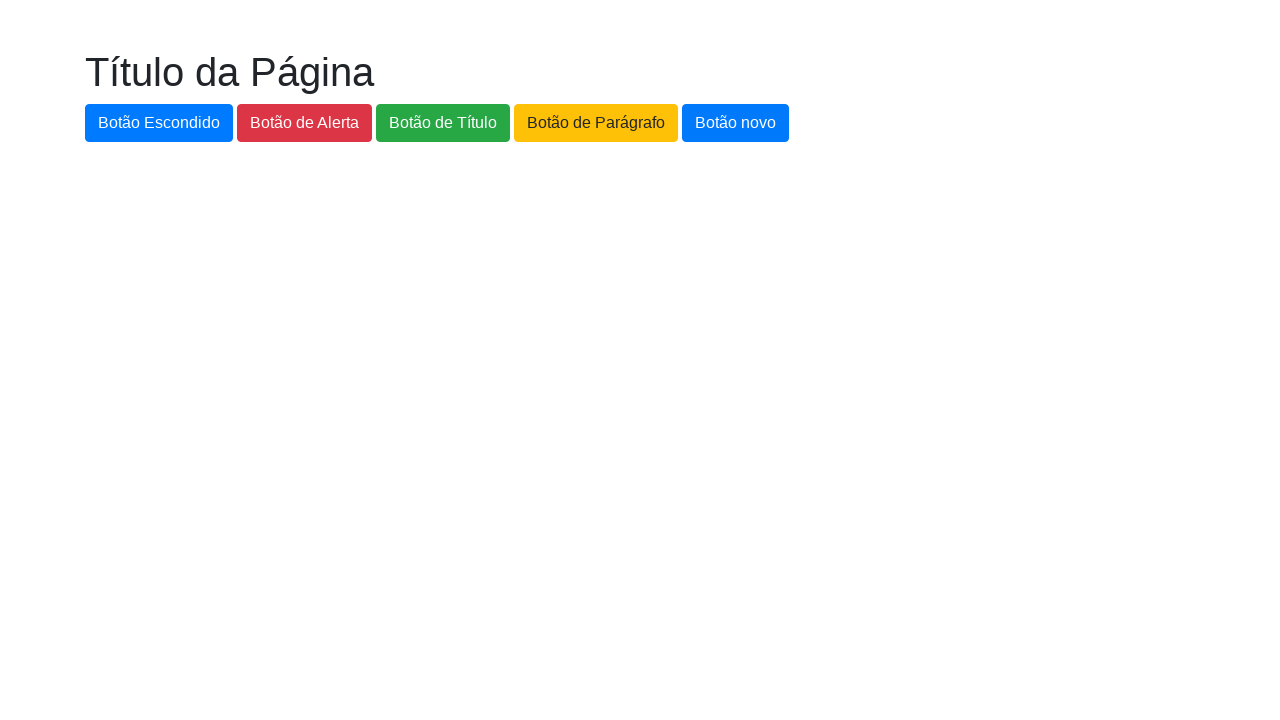

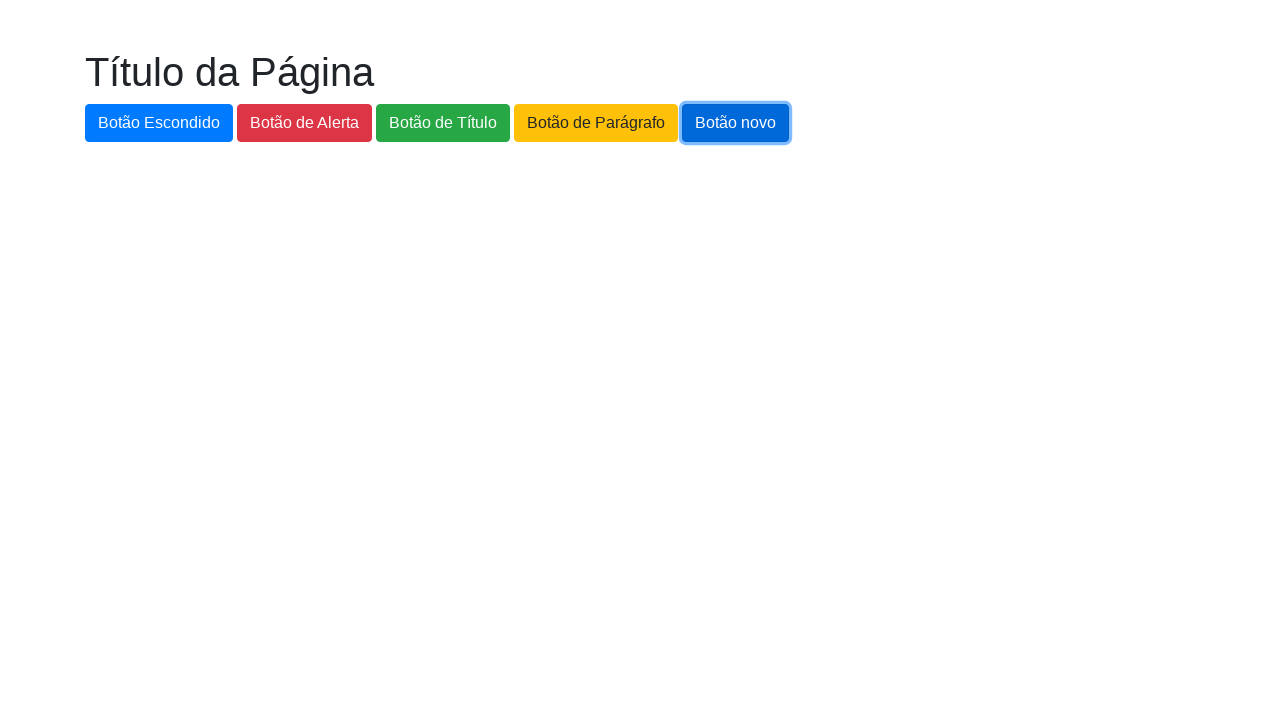